Tests dynamic controls on a page by clicking enable/disable buttons, remove/add buttons, and interacting with a checkbox that appears and disappears

Starting URL: https://the-internet.herokuapp.com/dynamic_controls

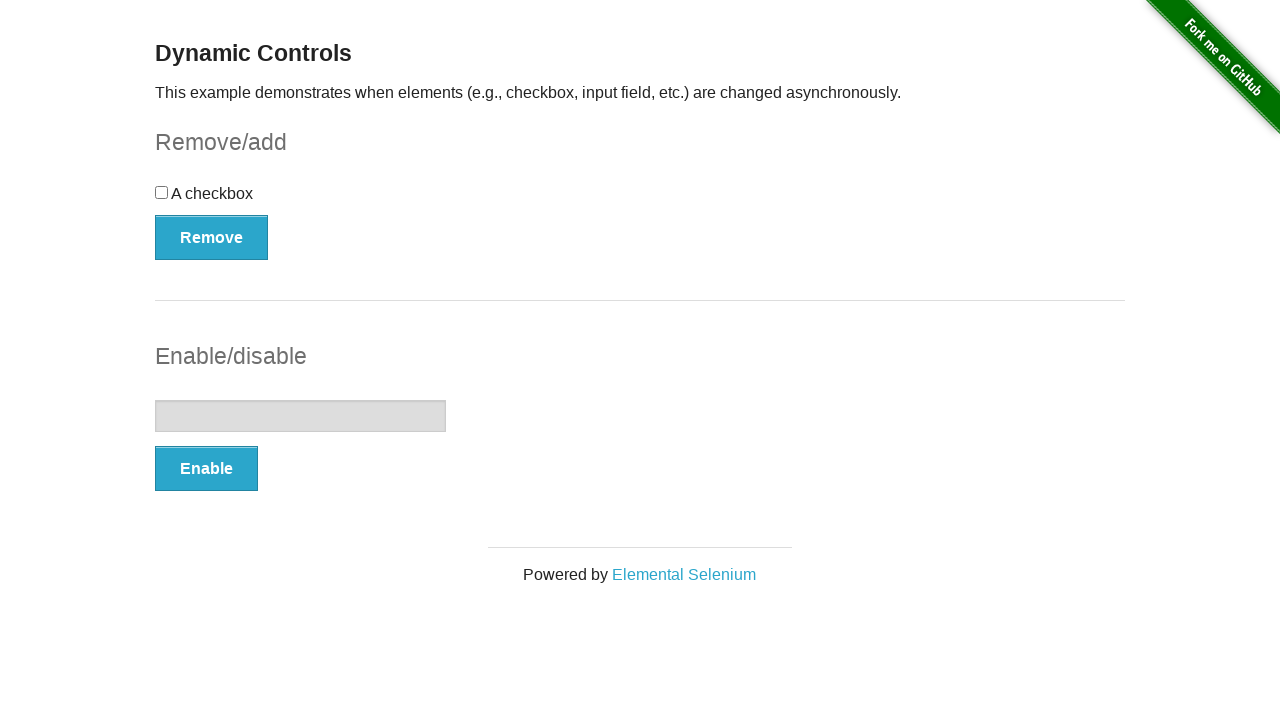

Clicked Enable button for text input at (206, 469) on xpath=//*[@id="input-example"]/button
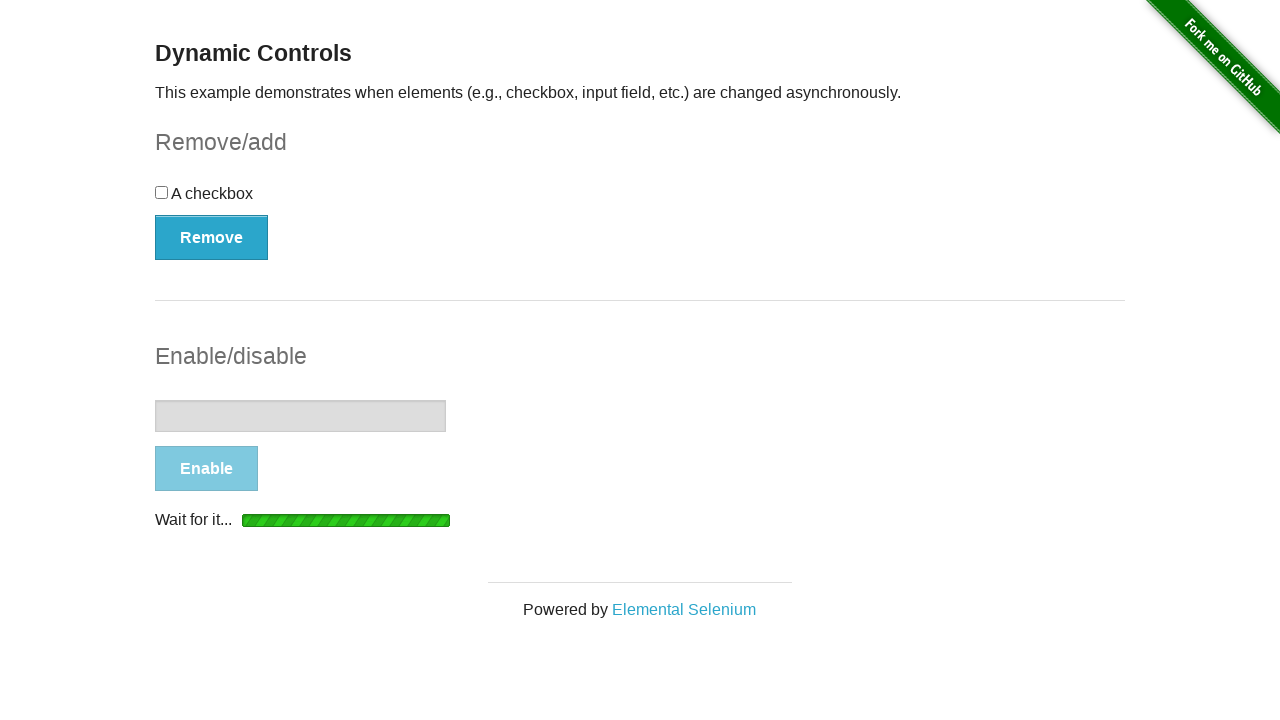

Waited for 'It's enabled!' message to appear
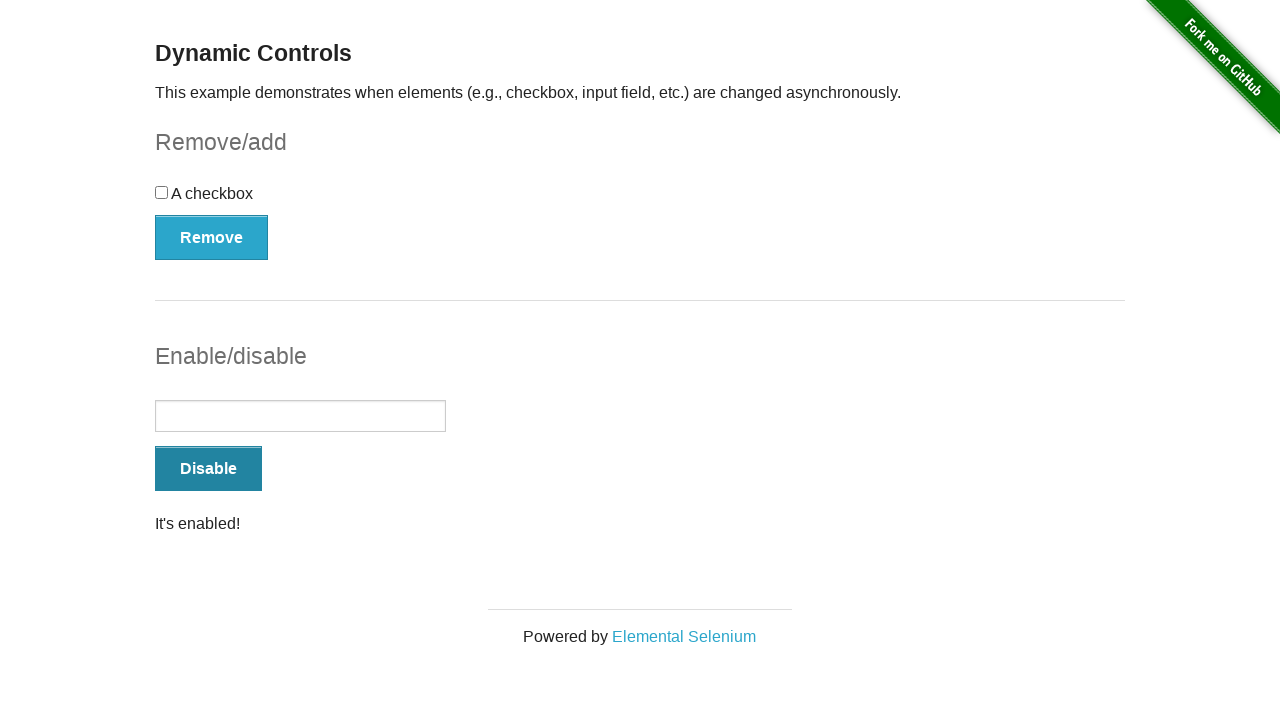

Clicked Remove button for checkbox at (212, 237) on xpath=//*[@id="checkbox-example"]/button
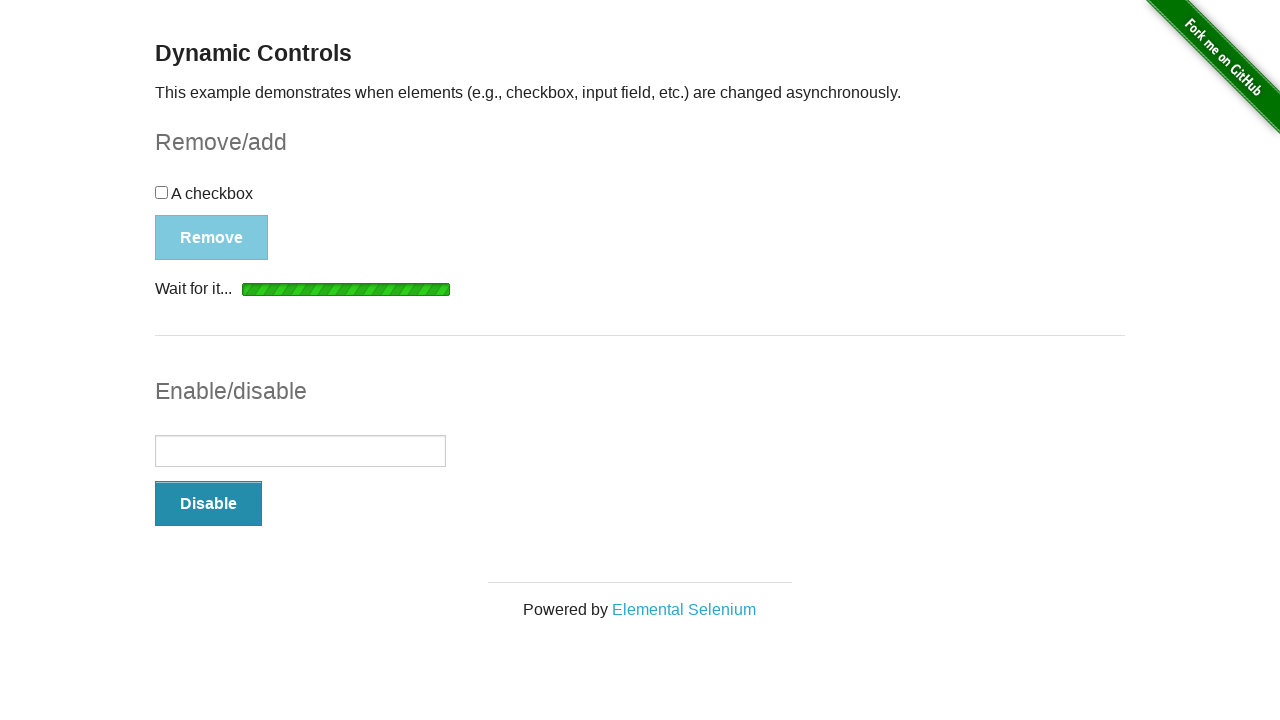

Waited for 'It's gone!' message to appear
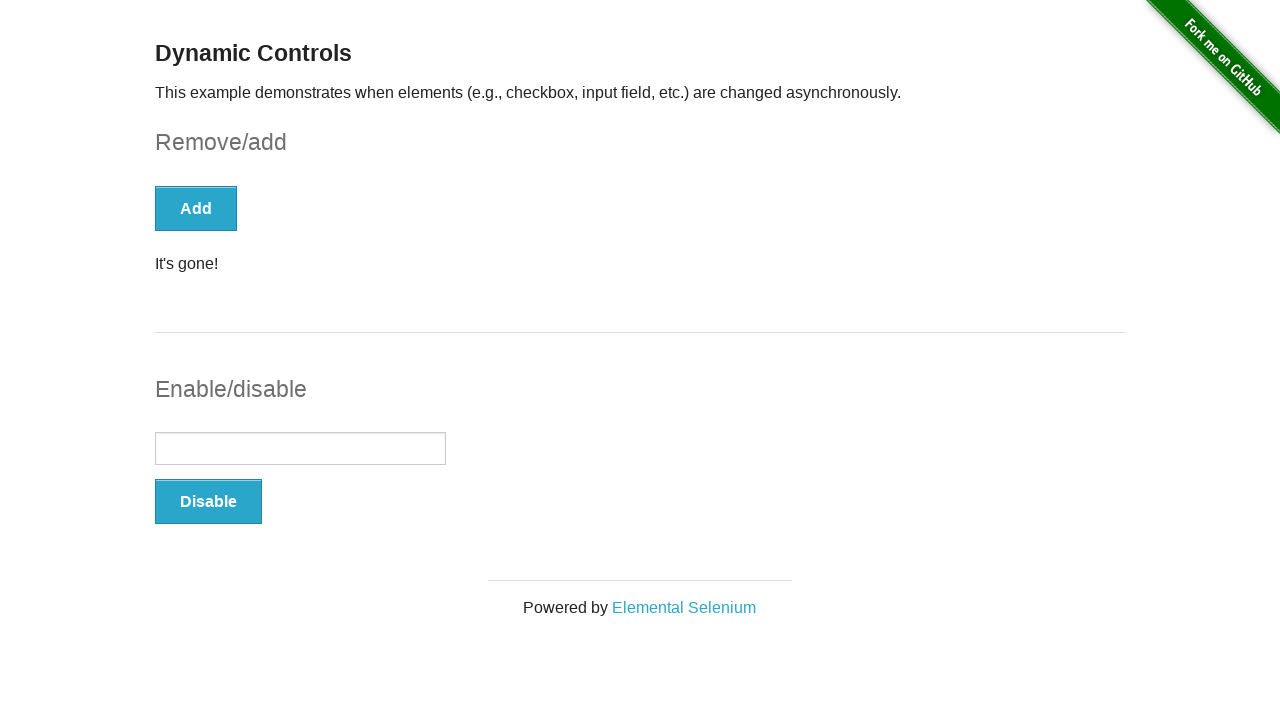

Clicked Add button to restore checkbox at (196, 208) on xpath=//*[@id="checkbox-example"]/button
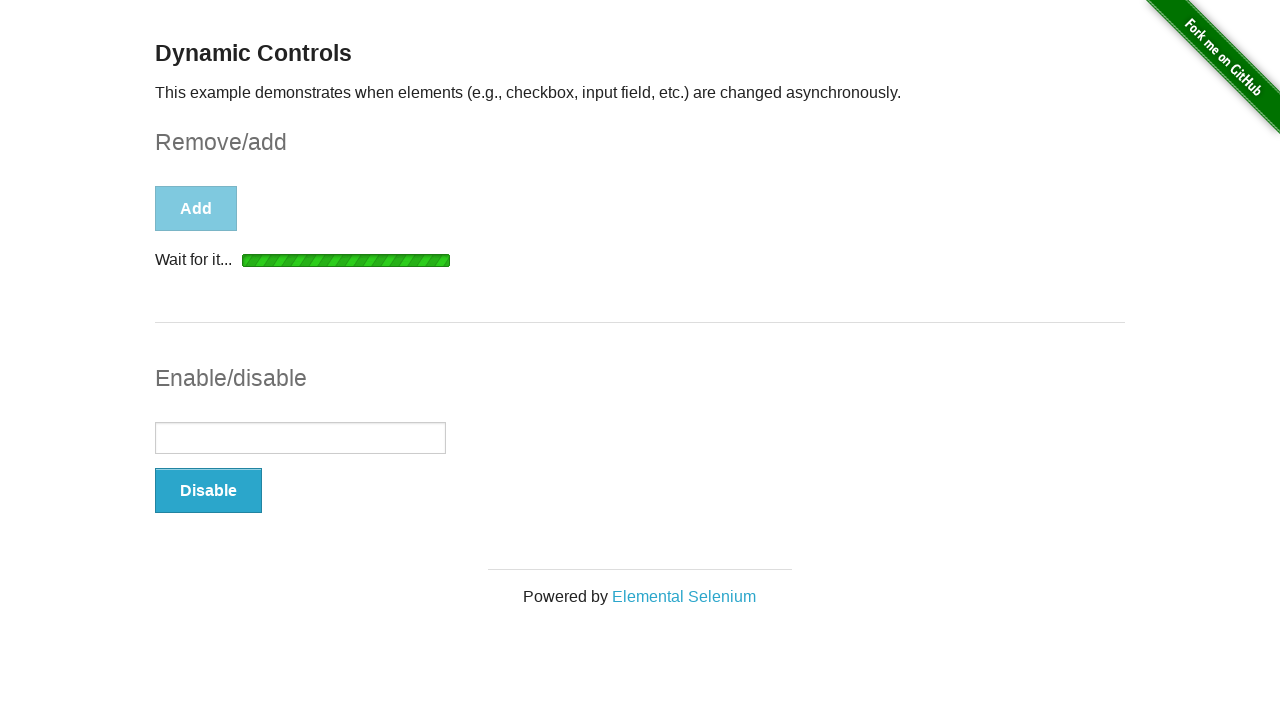

Waited for 'It's back!' message to appear
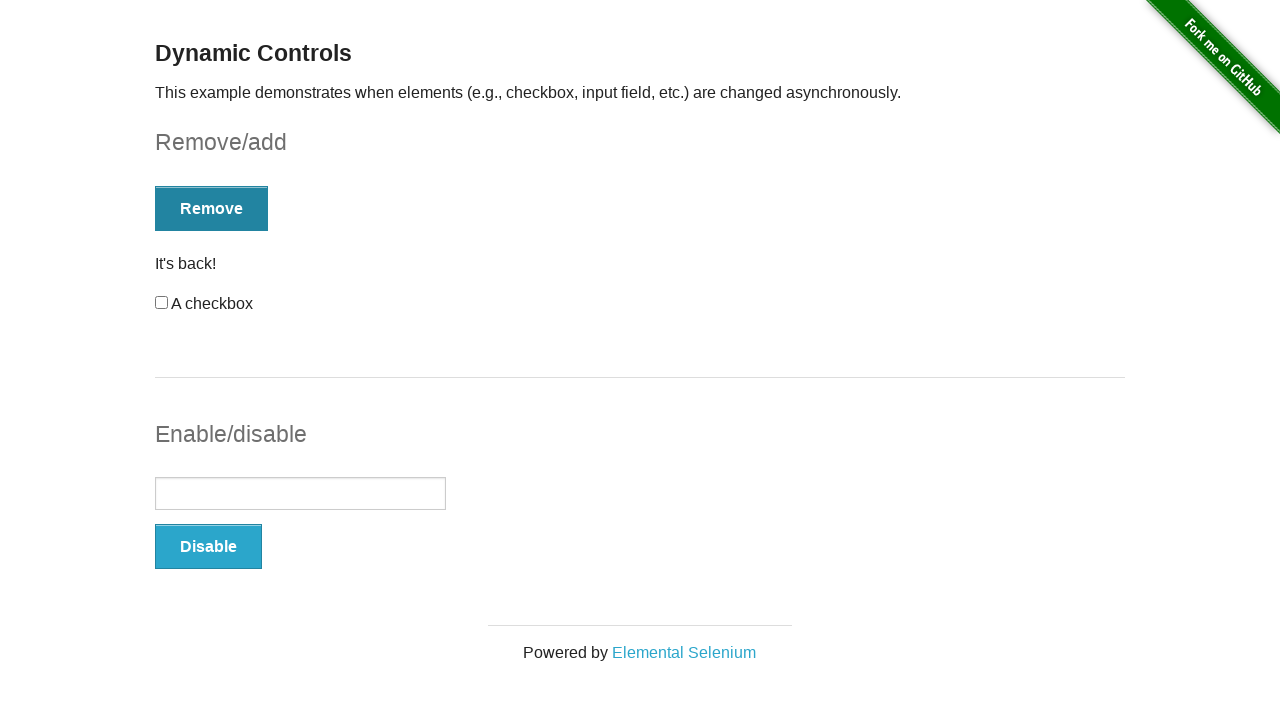

Waited for checkbox to become visible
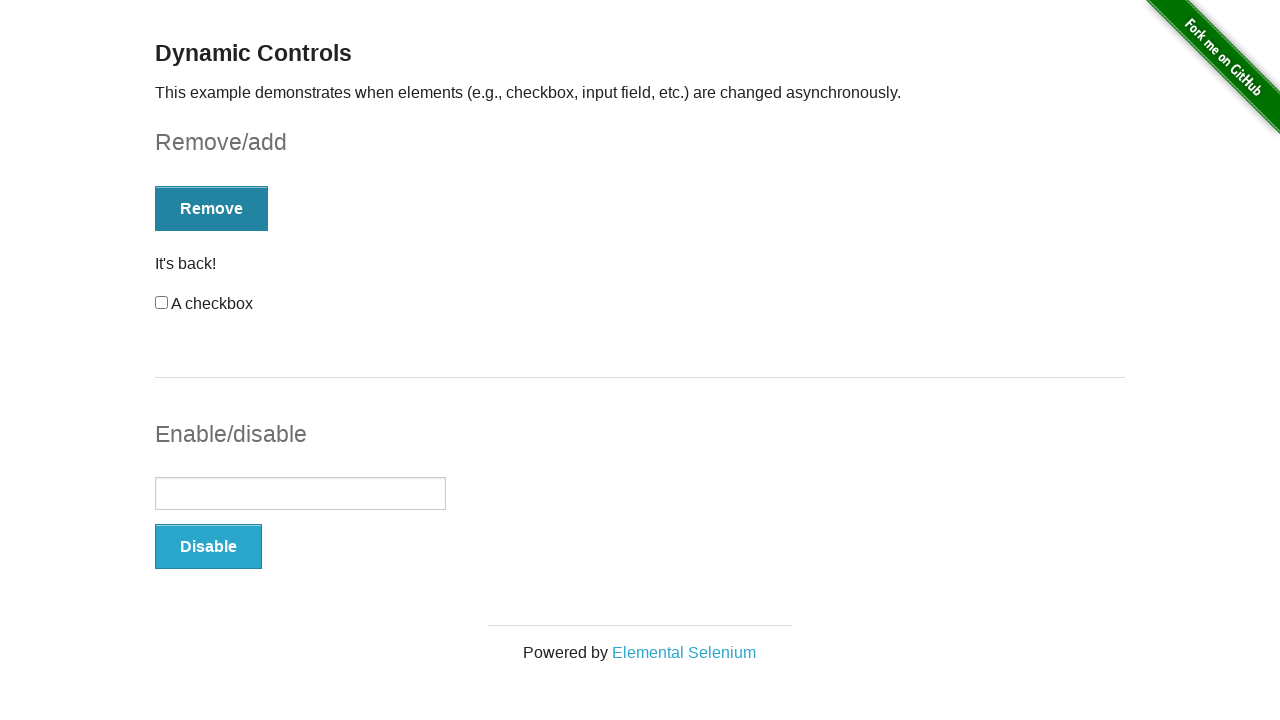

Clicked the checkbox at (162, 303) on xpath=//*[@id="checkbox"]
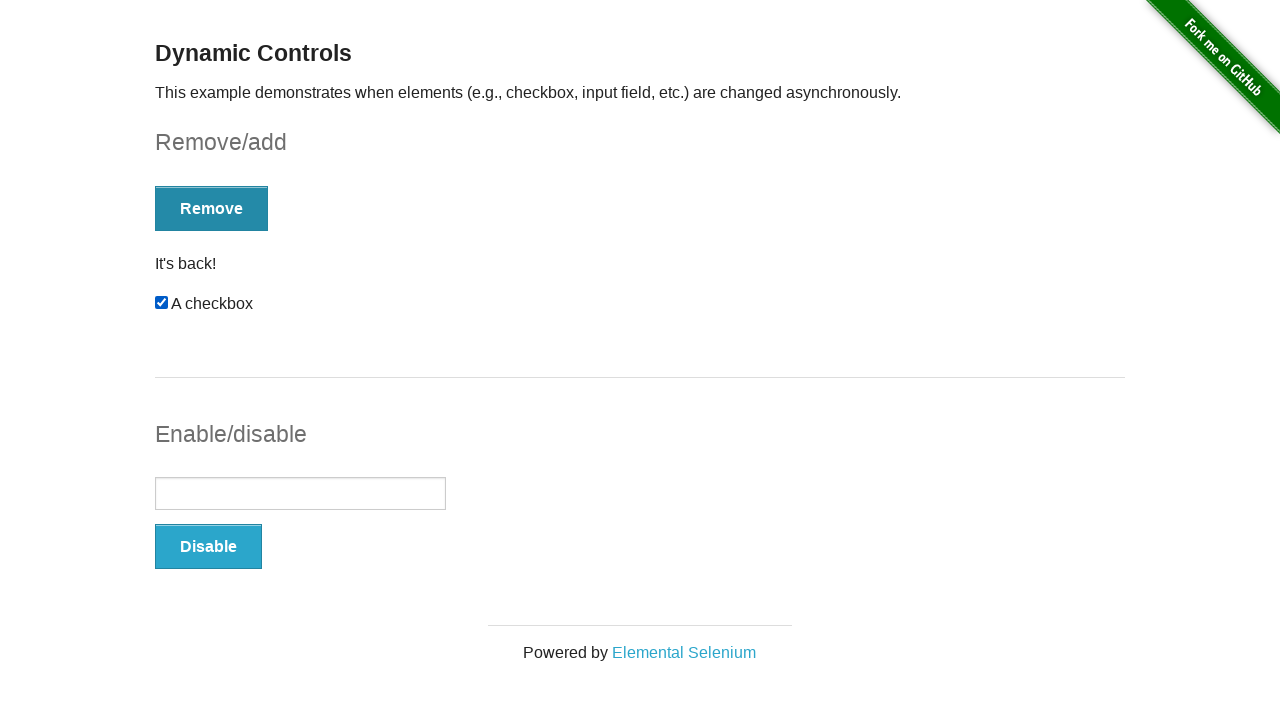

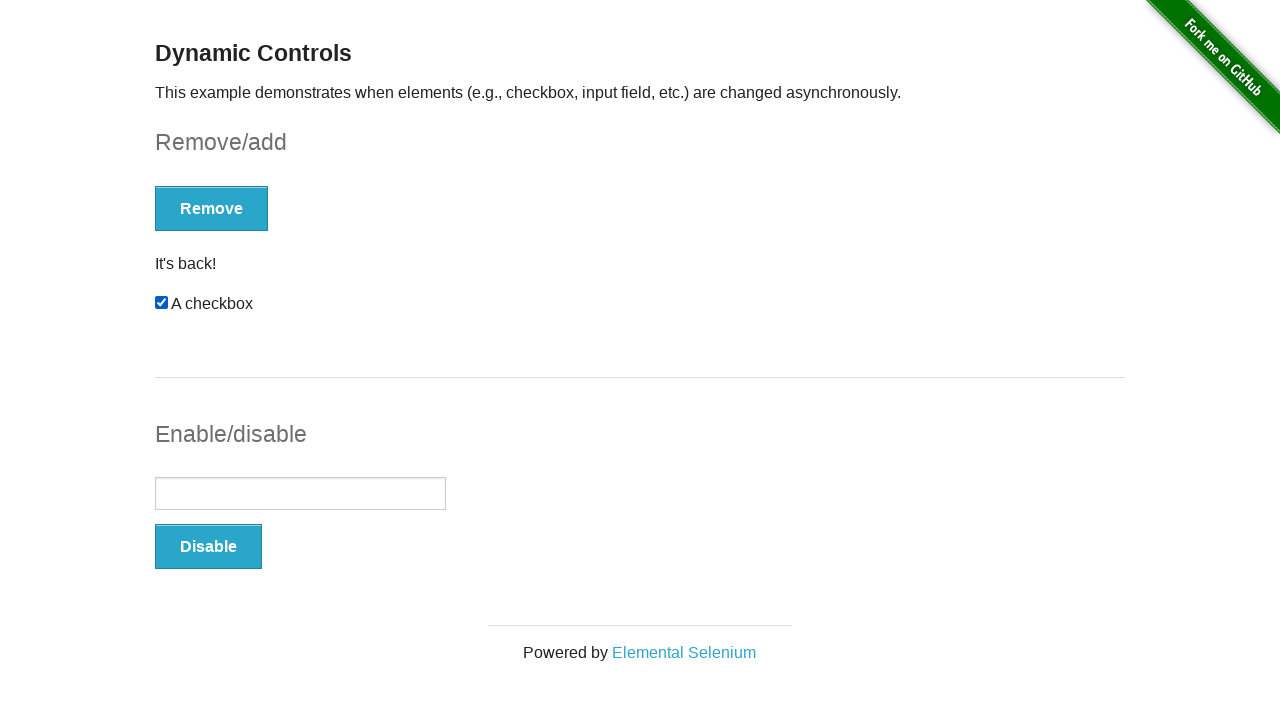